Tests page scrolling functionality by scrolling to a hyperlink element using JavaScript and then clicking it

Starting URL: http://www.testdiary.com/training/selenium/selenium-test-page/

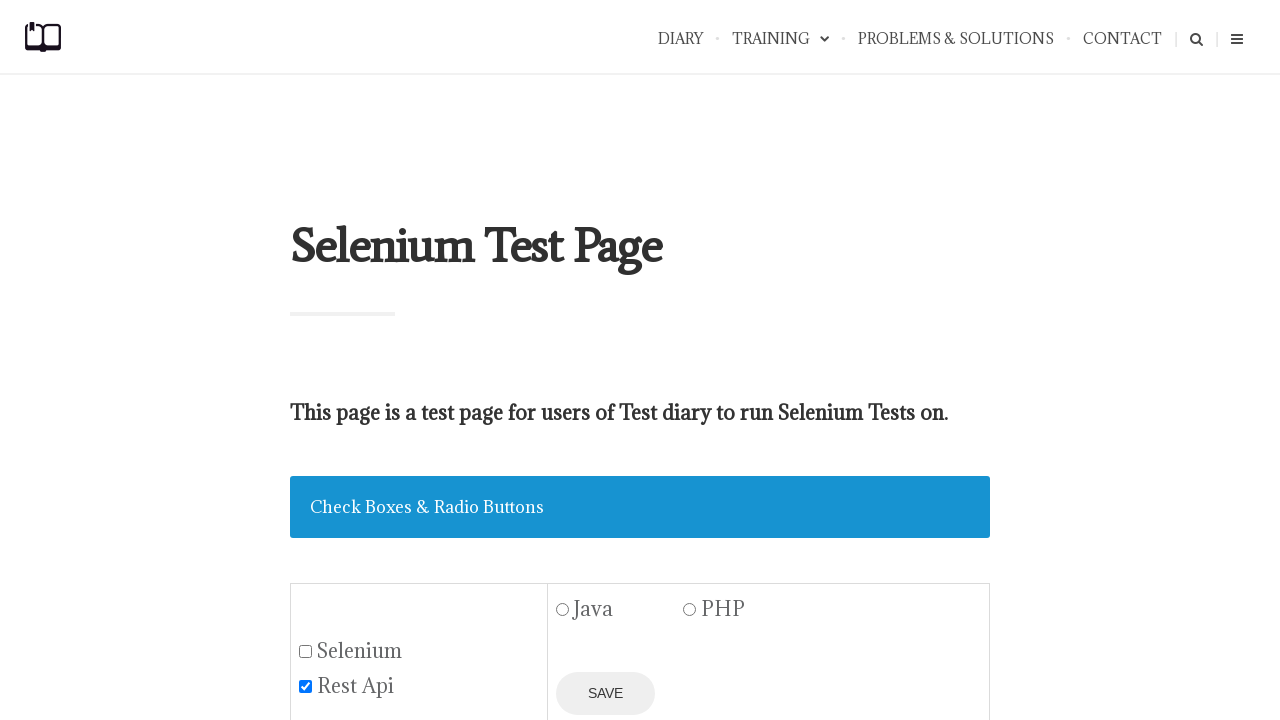

Waited for hyperlink 'Open page in the same window' to be visible
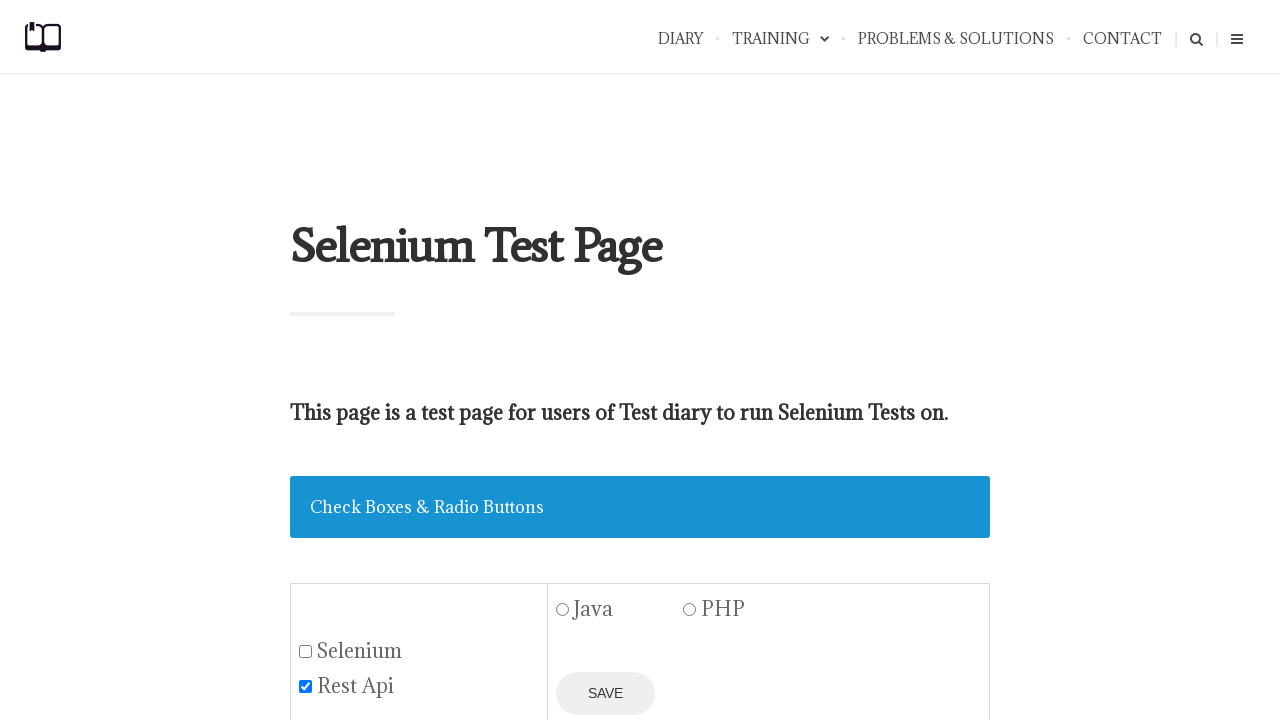

Located the hyperlink element
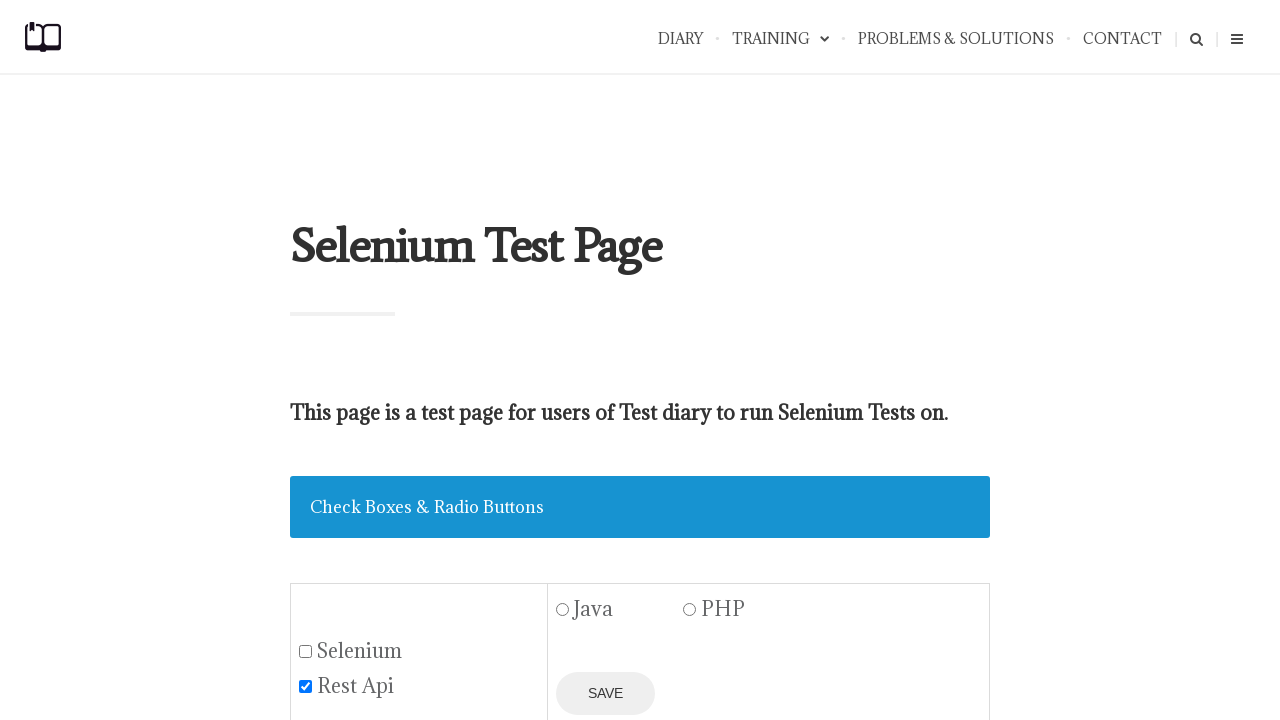

Scrolled page to bring the hyperlink into view
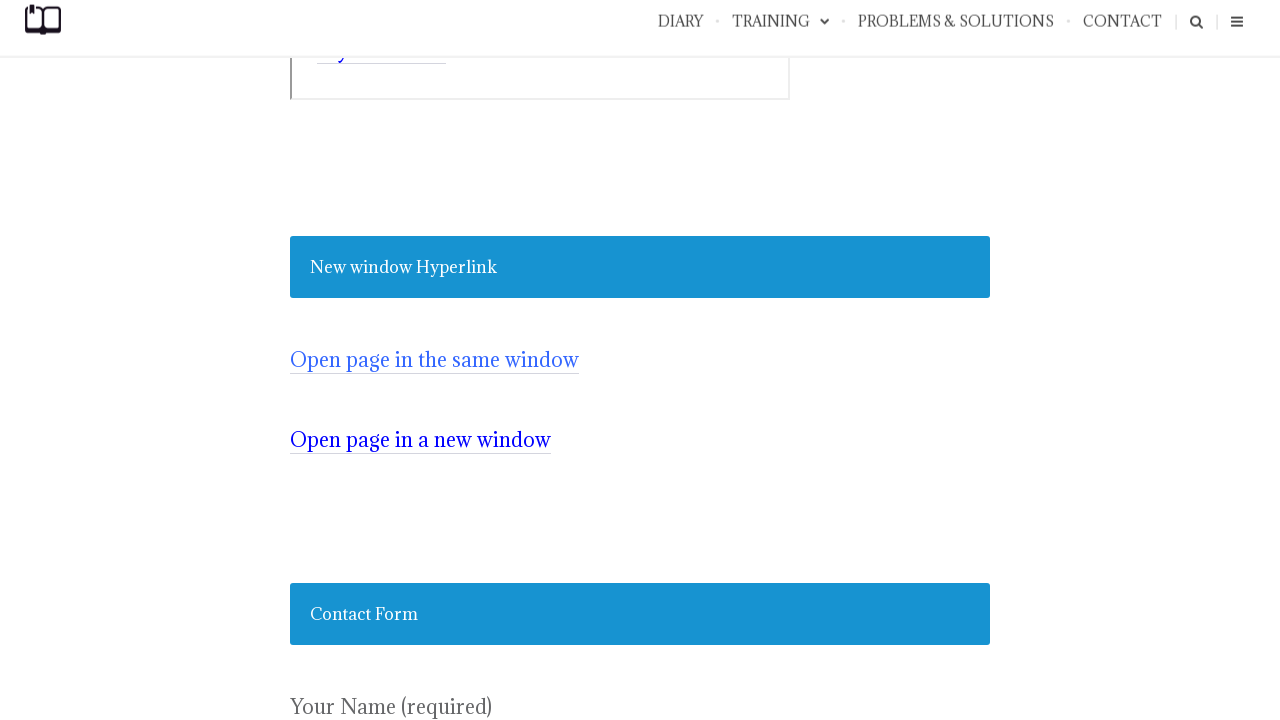

Clicked the 'Open page in the same window' hyperlink at (434, 360) on a:has-text('Open page in the same window')
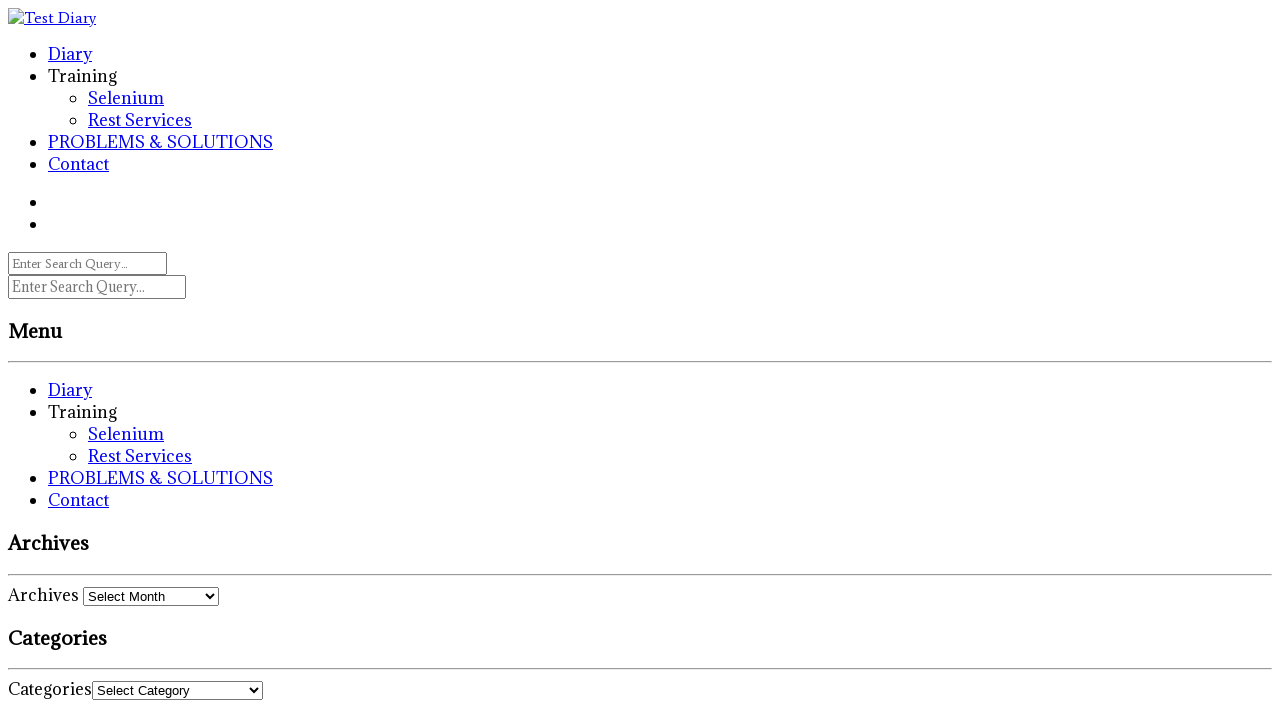

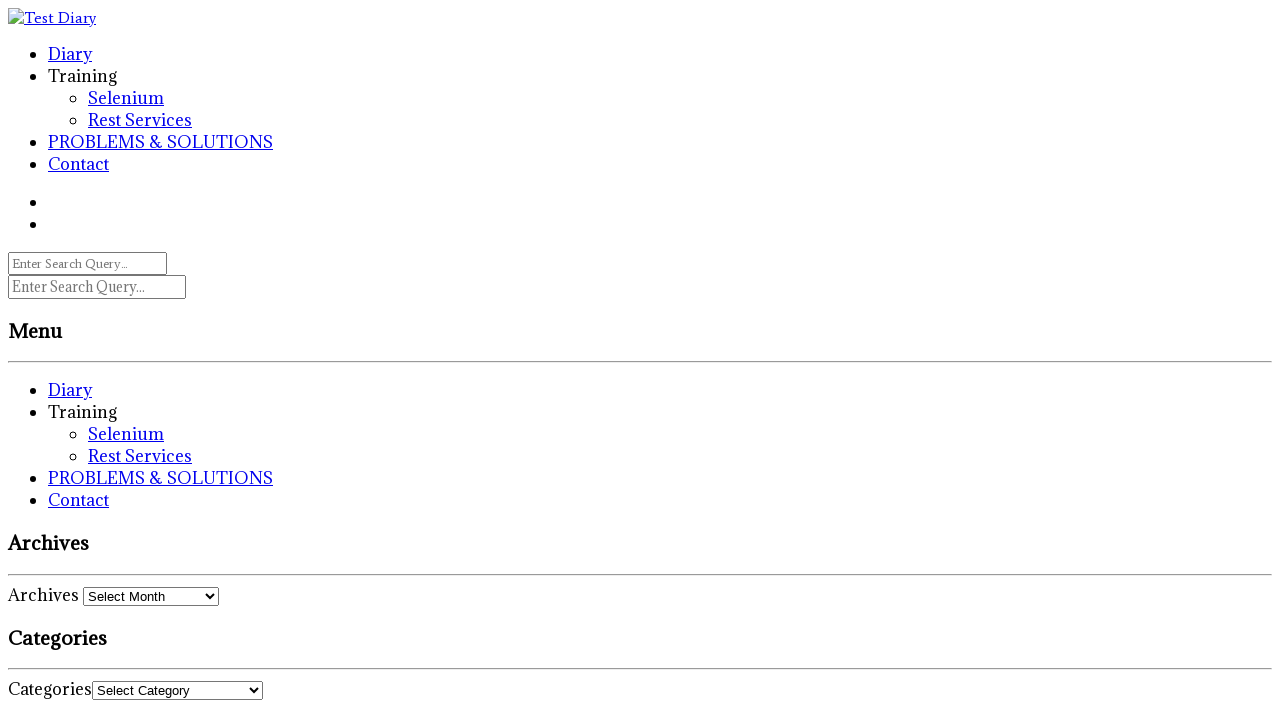